Tests browser window handling by clicking a link that opens a new window, switching to the new window to verify content, closing it, and then switching back to the parent window to verify its content.

Starting URL: https://the-internet.herokuapp.com/windows

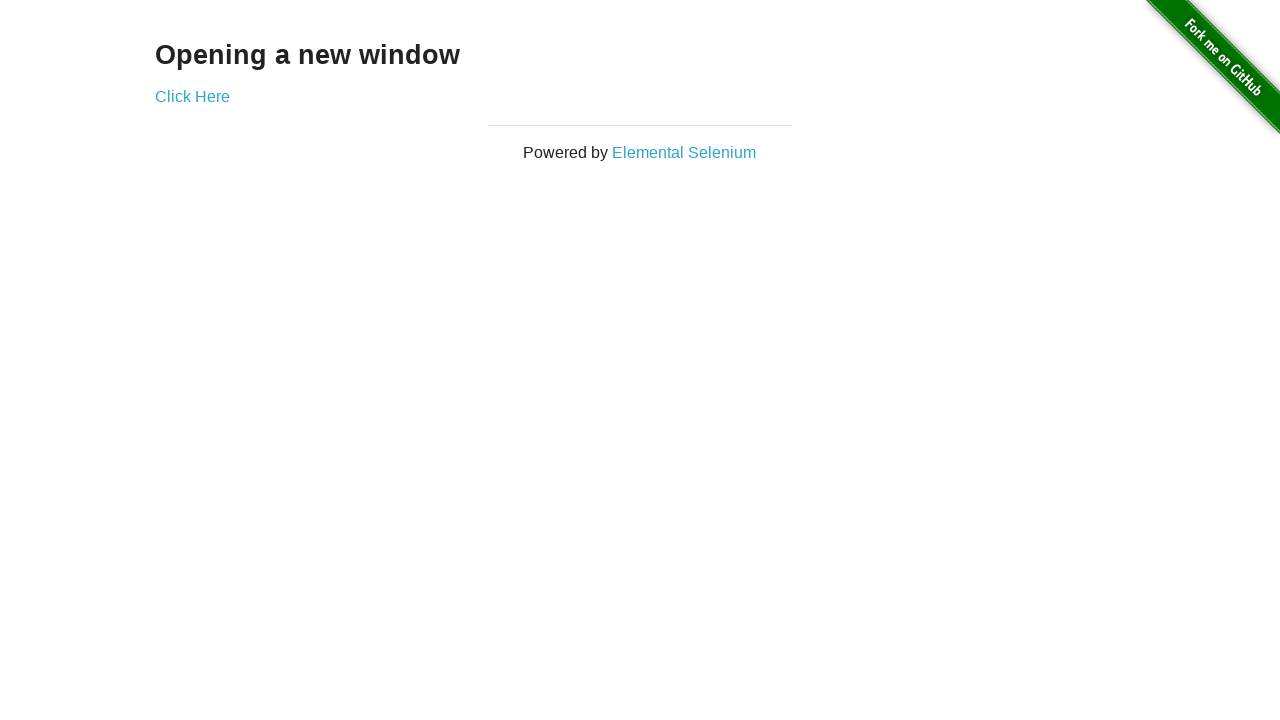

Clicked 'Click Here' link to open new window at (192, 96) on text=Click Here
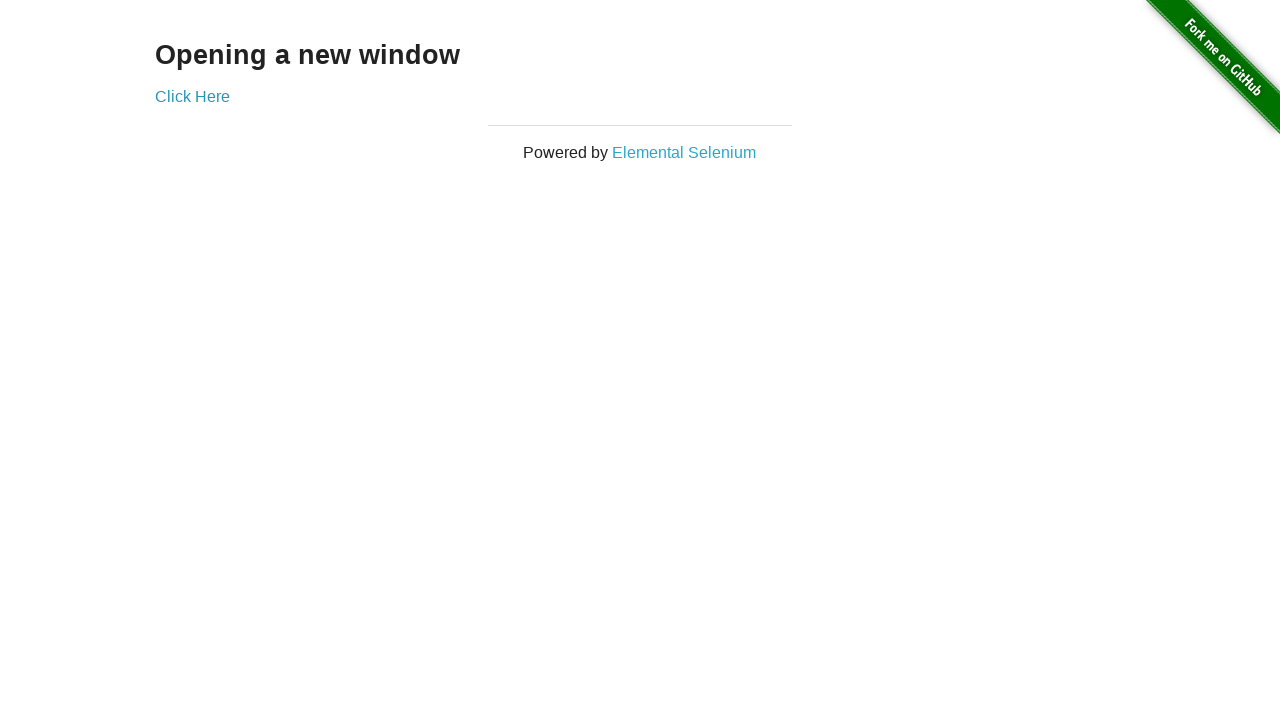

Captured new window/page object
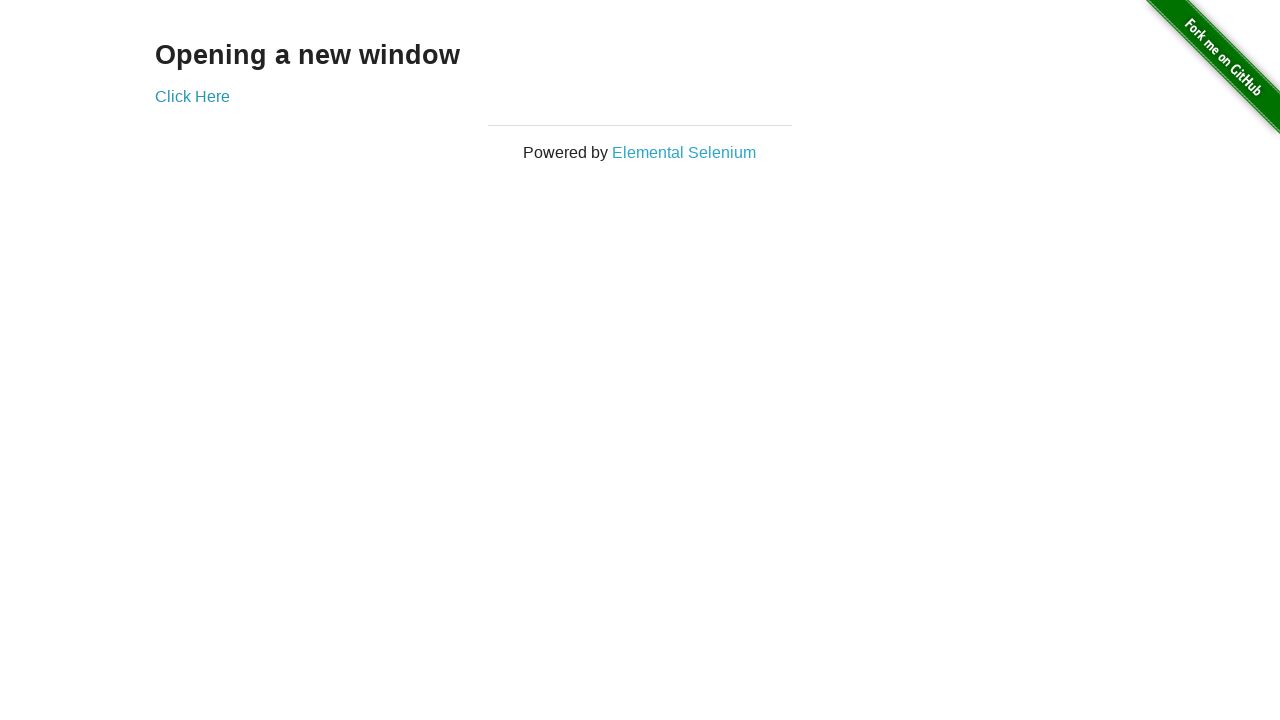

Waited for new page to load
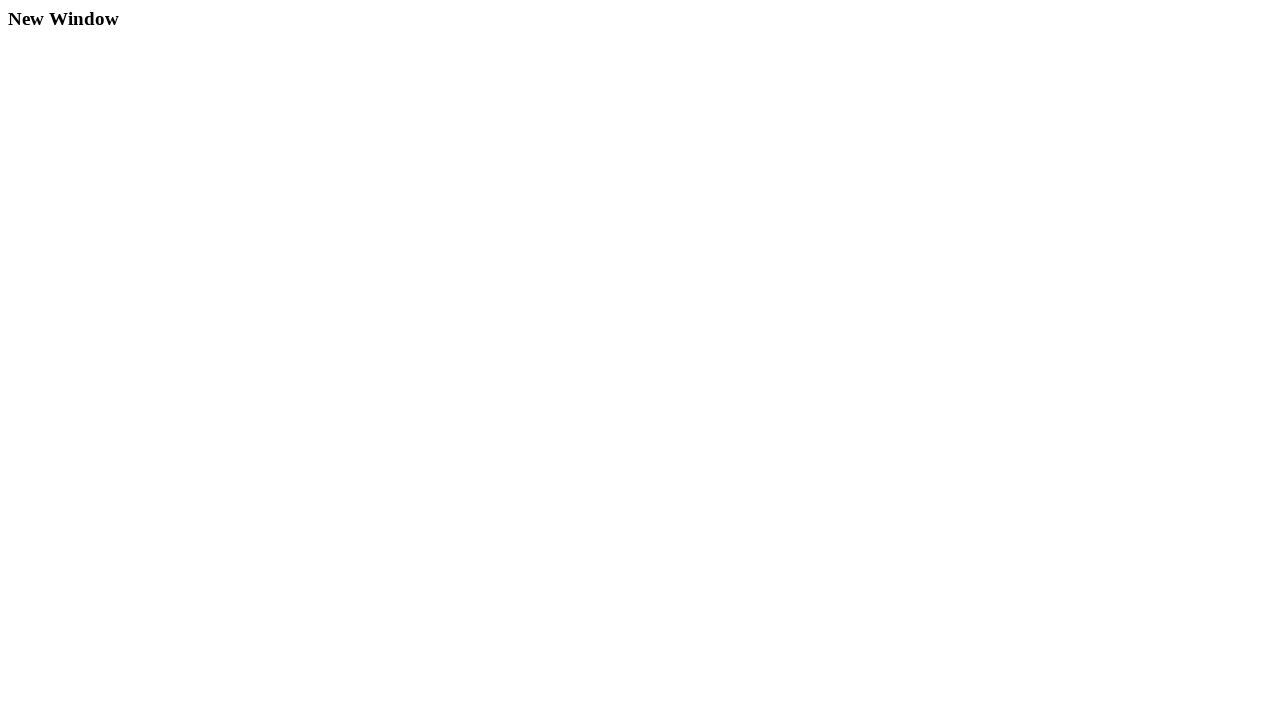

Retrieved h3 text from new window: 'New Window'
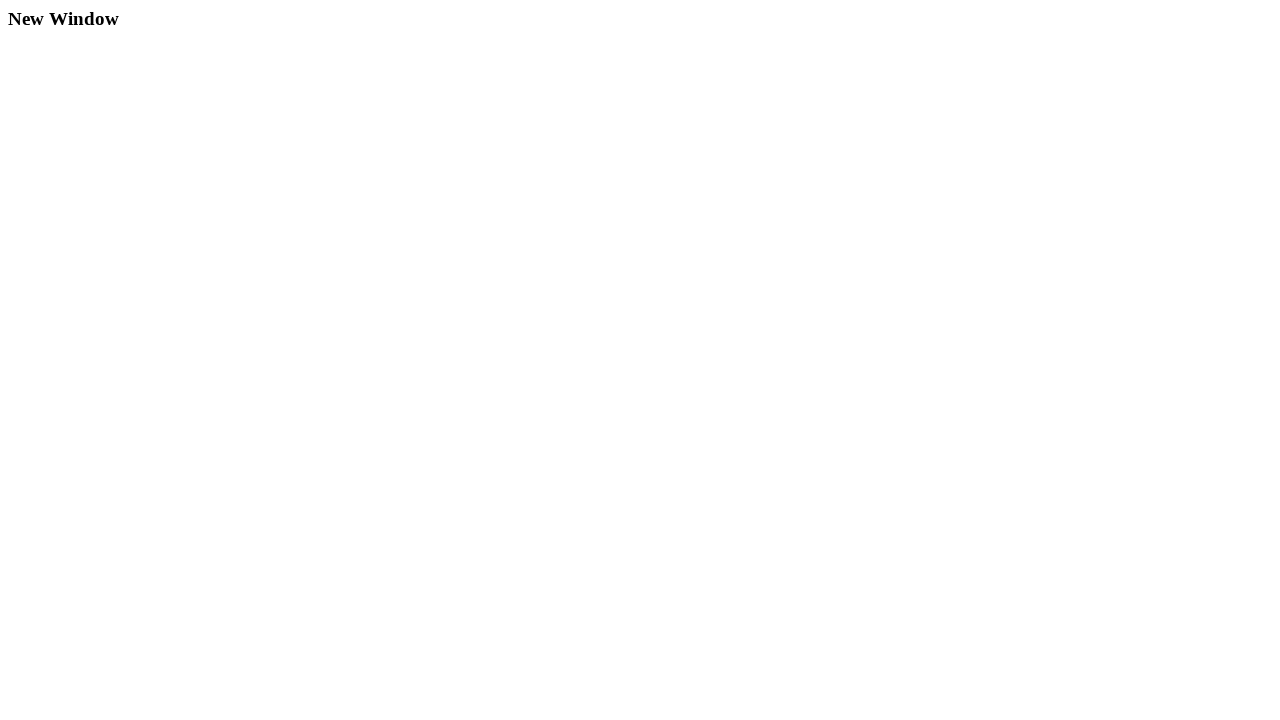

Closed the new window
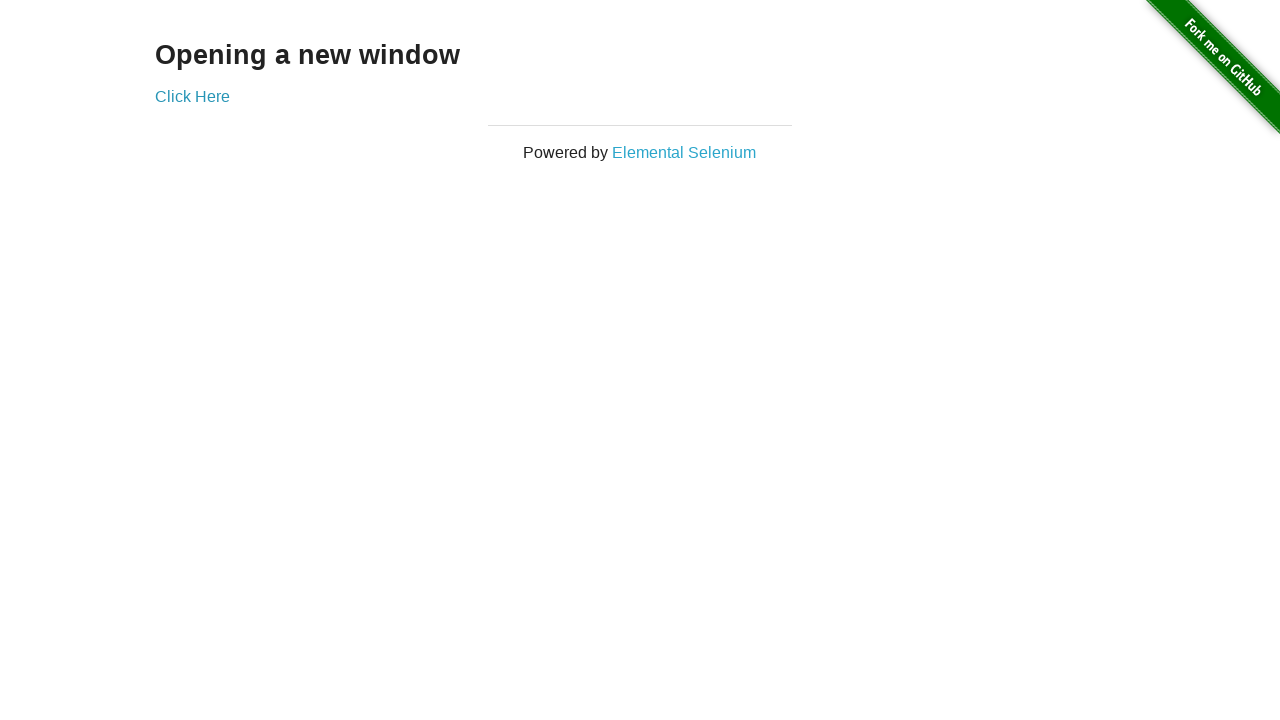

Verified parent window content contains 'Opening a new window'
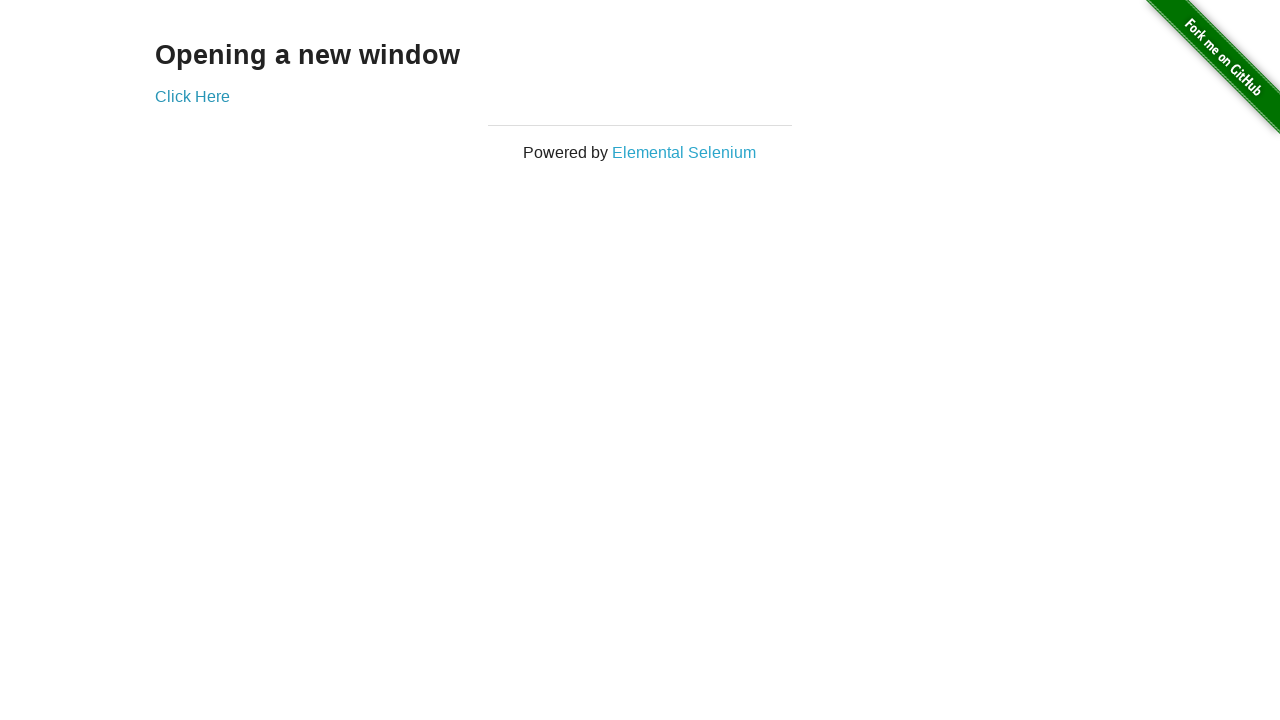

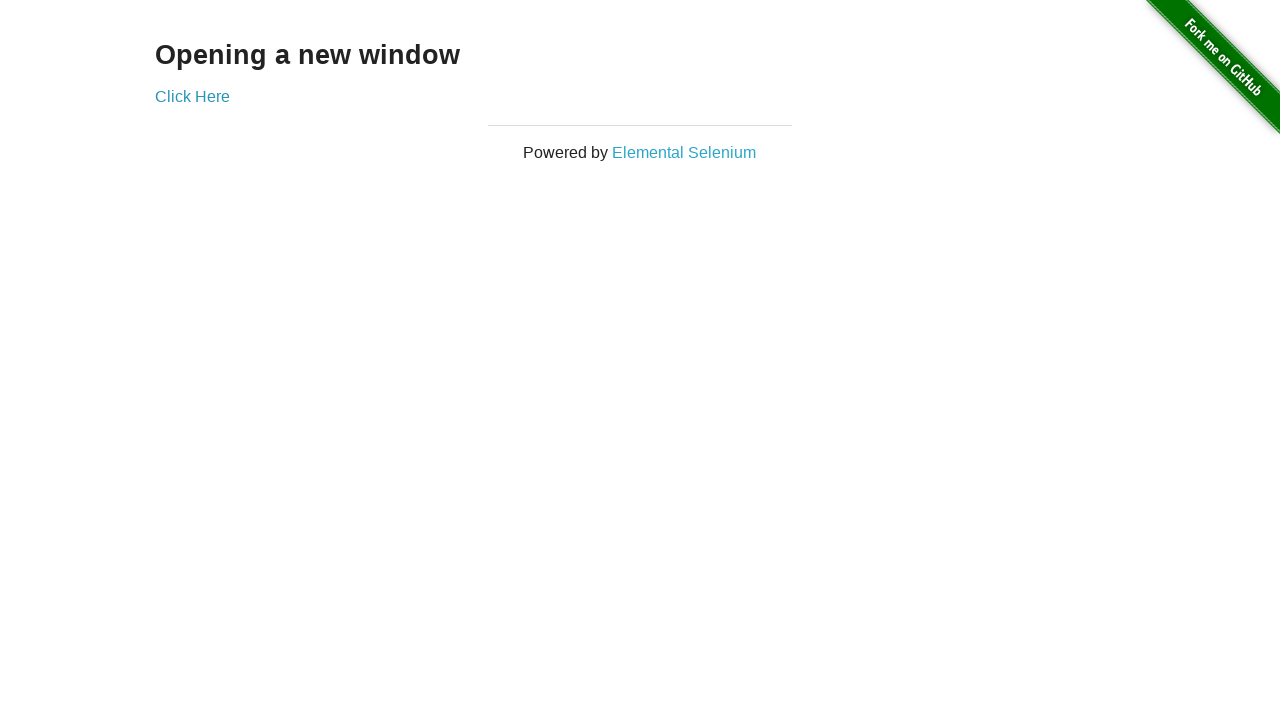